Tests table search functionality by entering a search query and validating that the results are filtered correctly

Starting URL: https://www.lambdatest.com/selenium-playground/table-sort-search-demo

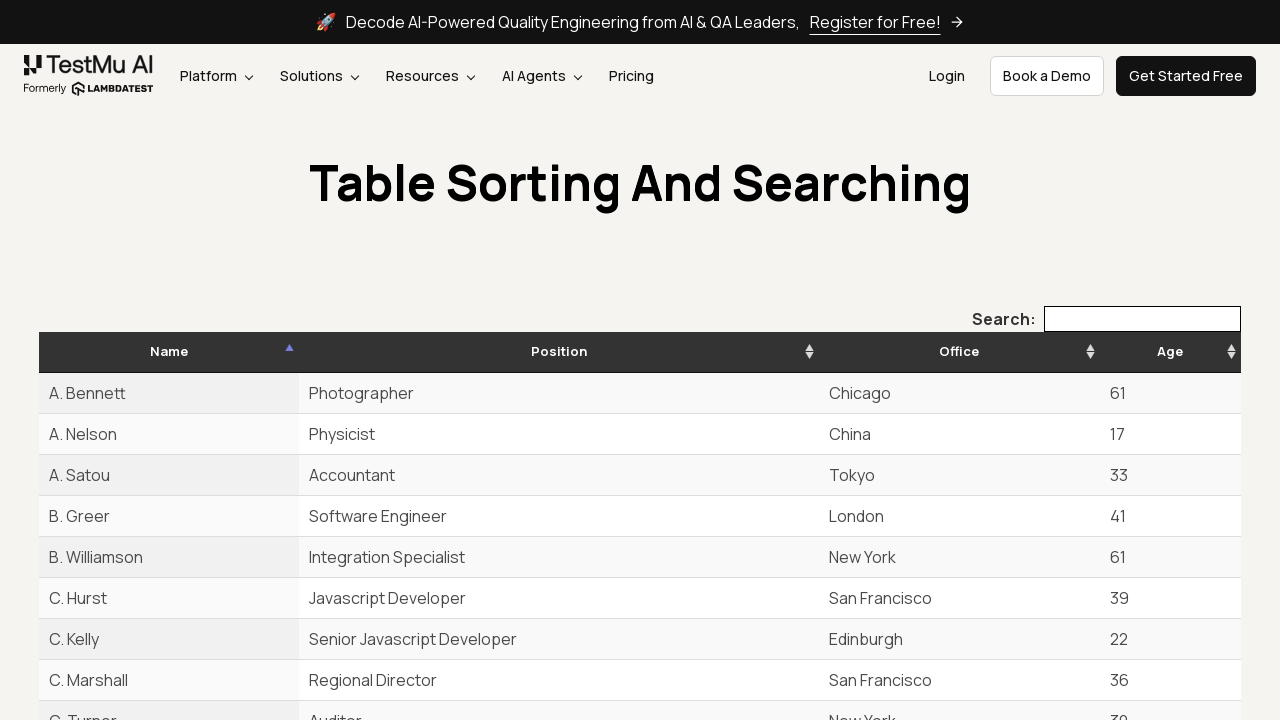

Filled search box with 'New York' query on //label/input[@type='search']
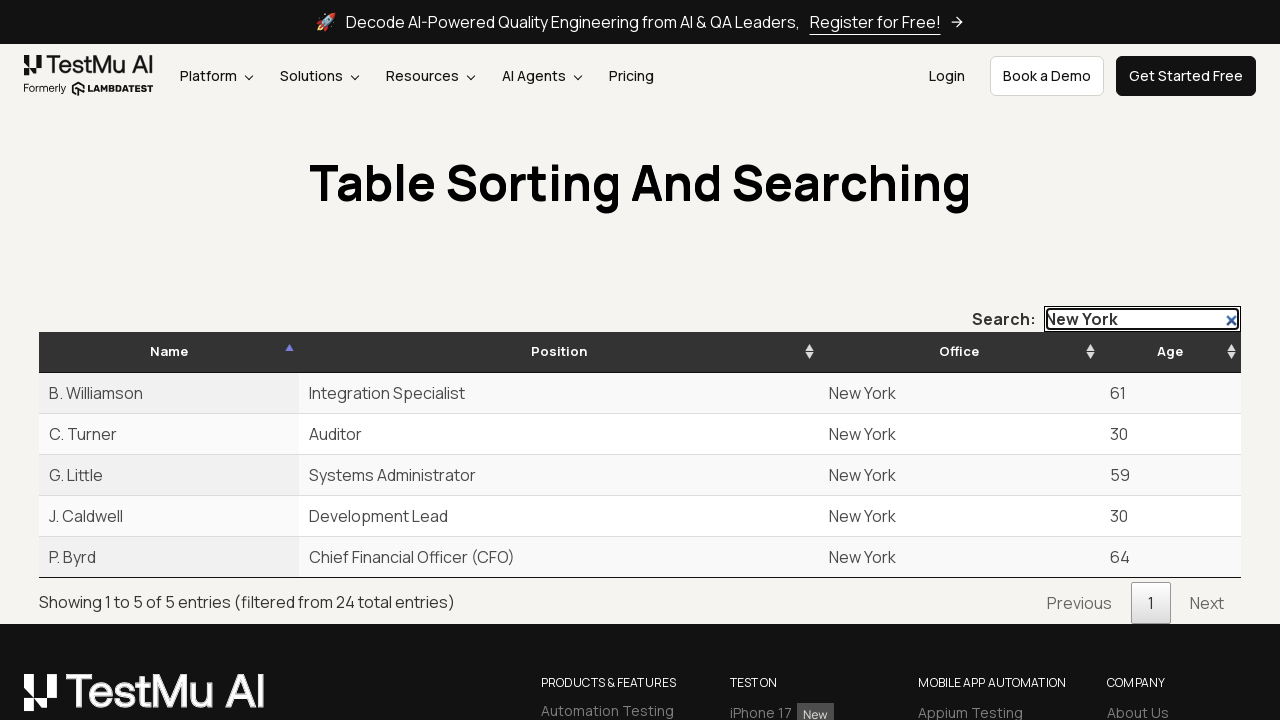

Waited for table results to filter and display 1 to 5 of 5 entries
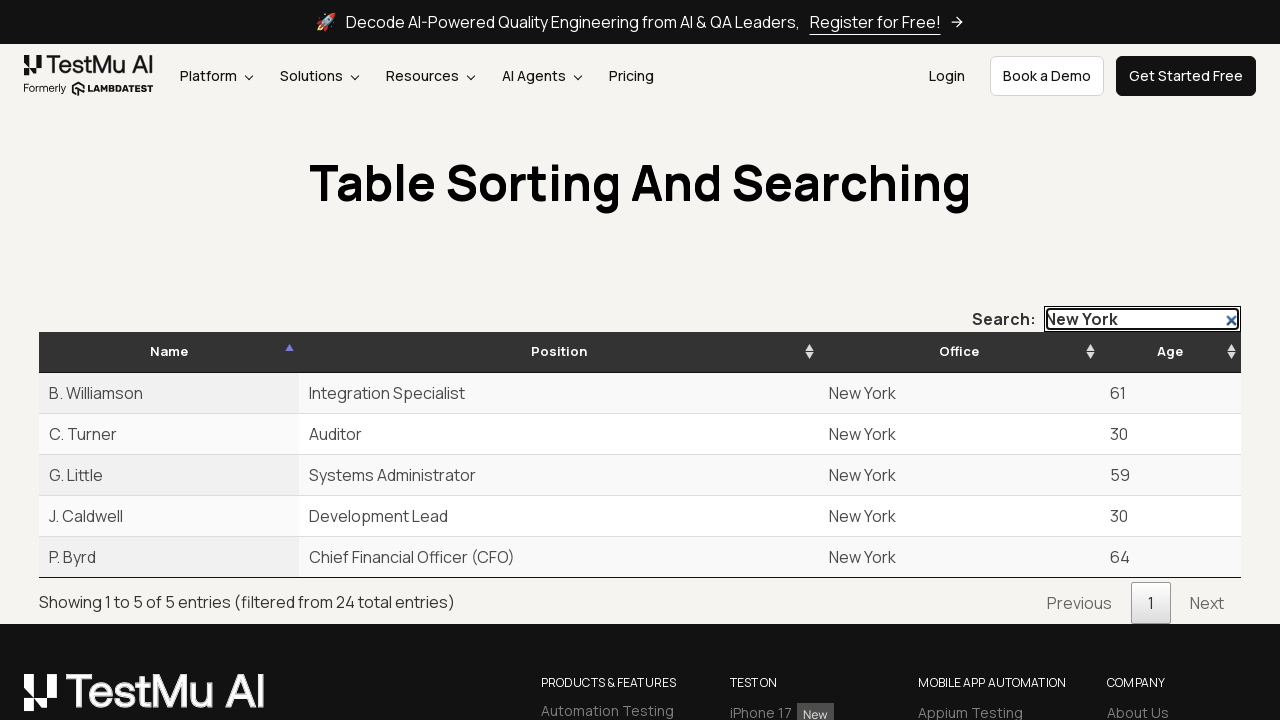

Retrieved filtered results info text
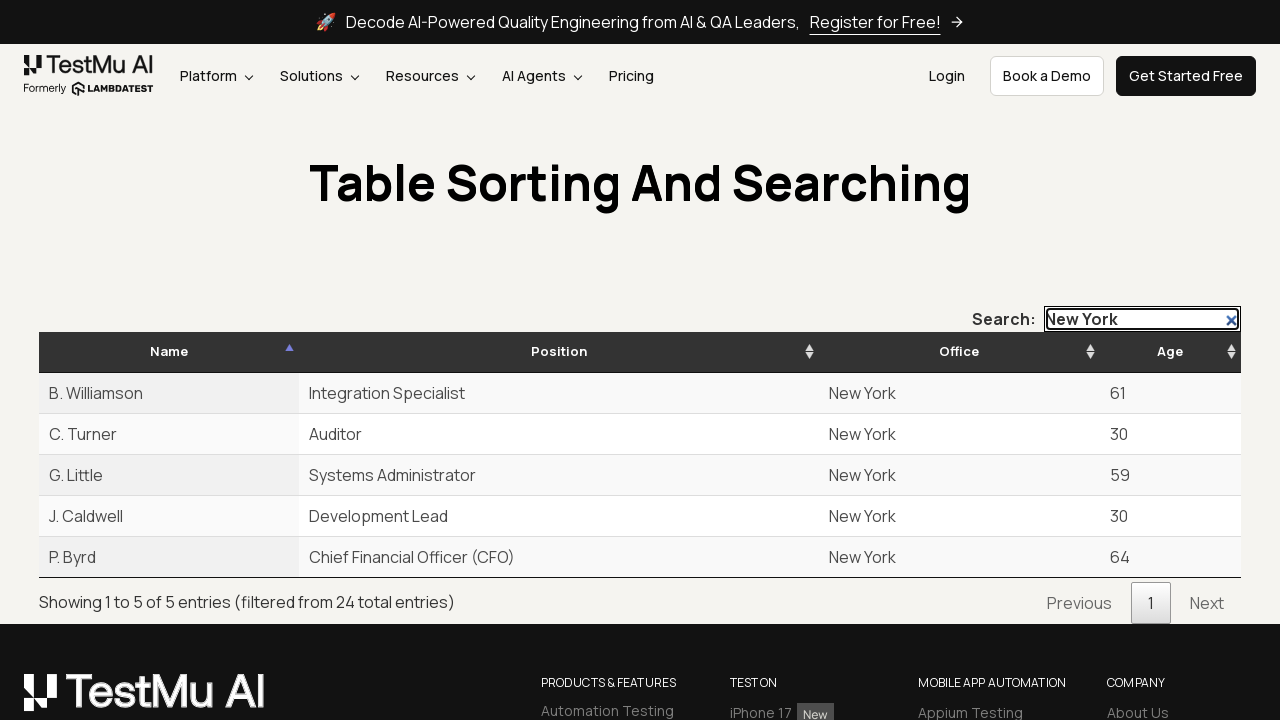

Verified filtered results text matches expected value
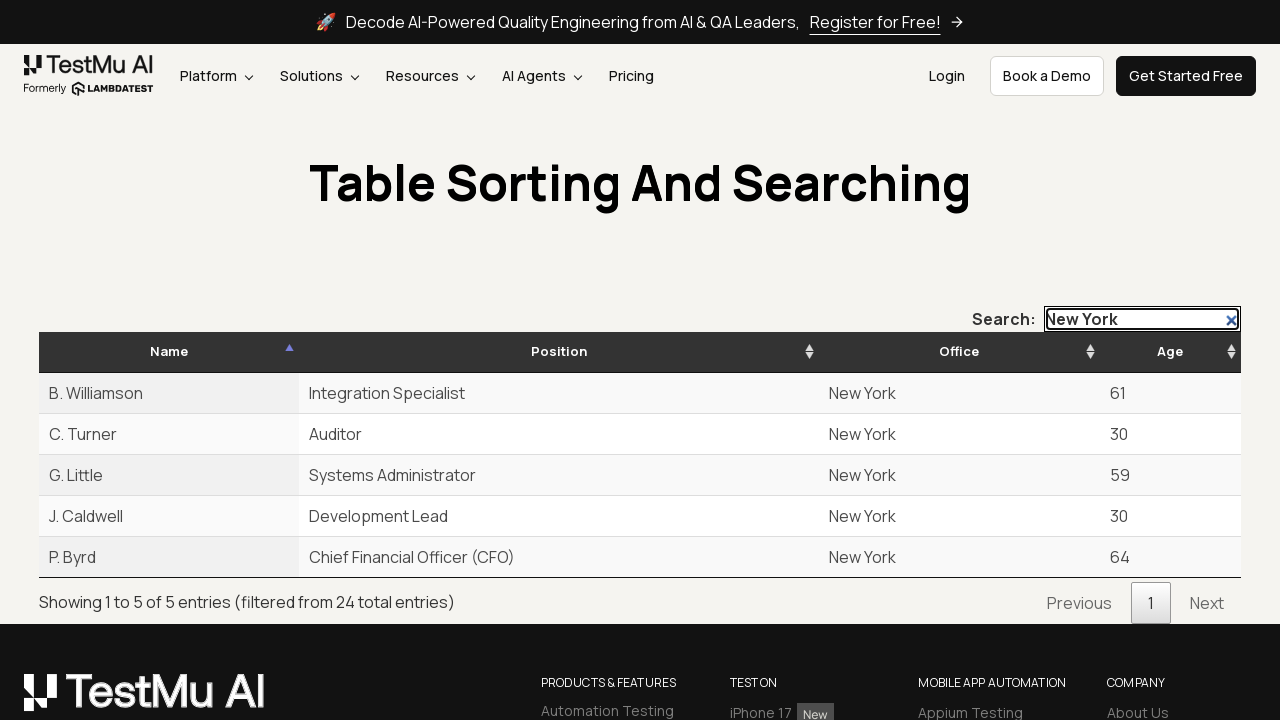

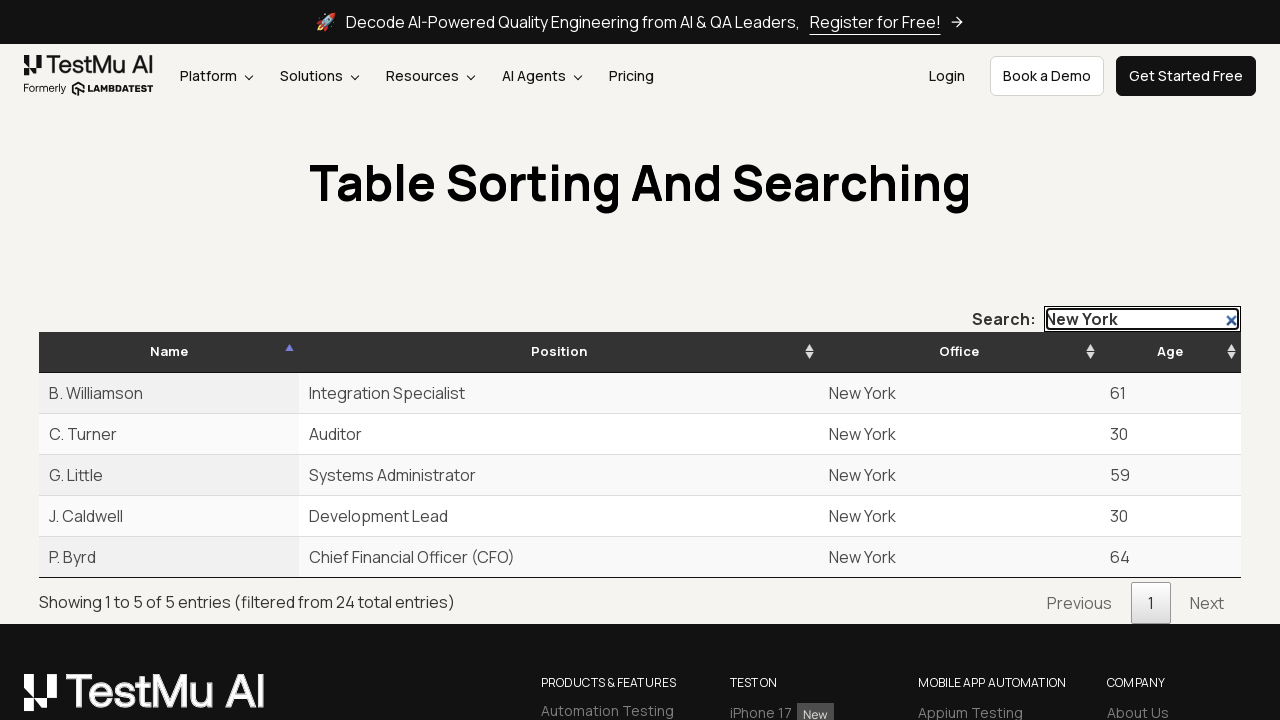